Tests jQuery UI selectable functionality by selecting multiple items from Item 2 to Item 5 using click and drag action

Starting URL: https://jqueryui.com/selectable/

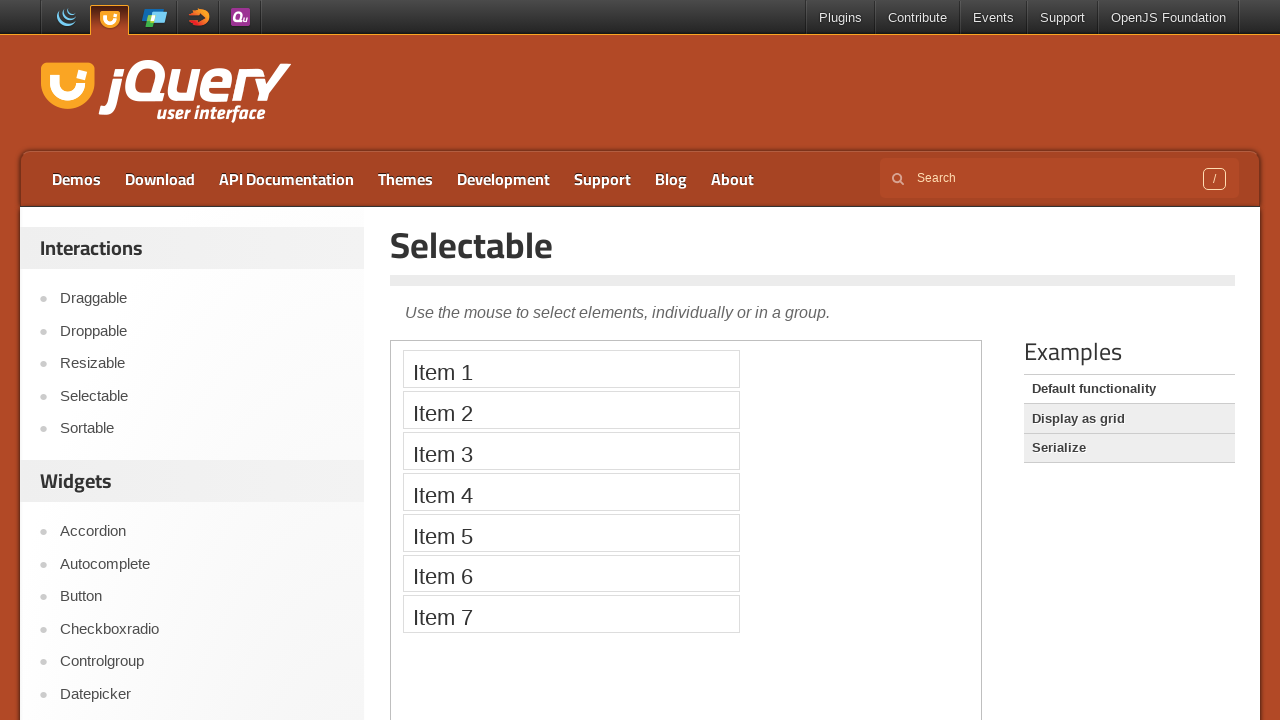

Located and switched to the iframe containing selectable demo
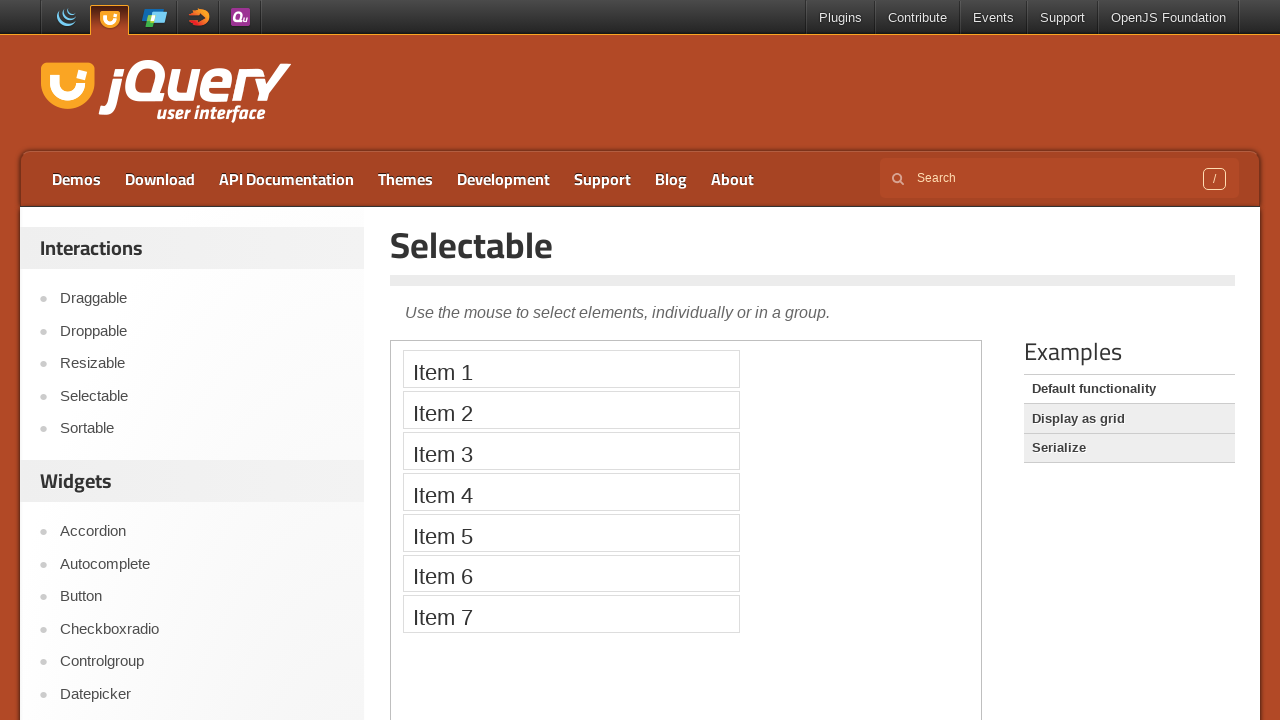

Located Item 2 element
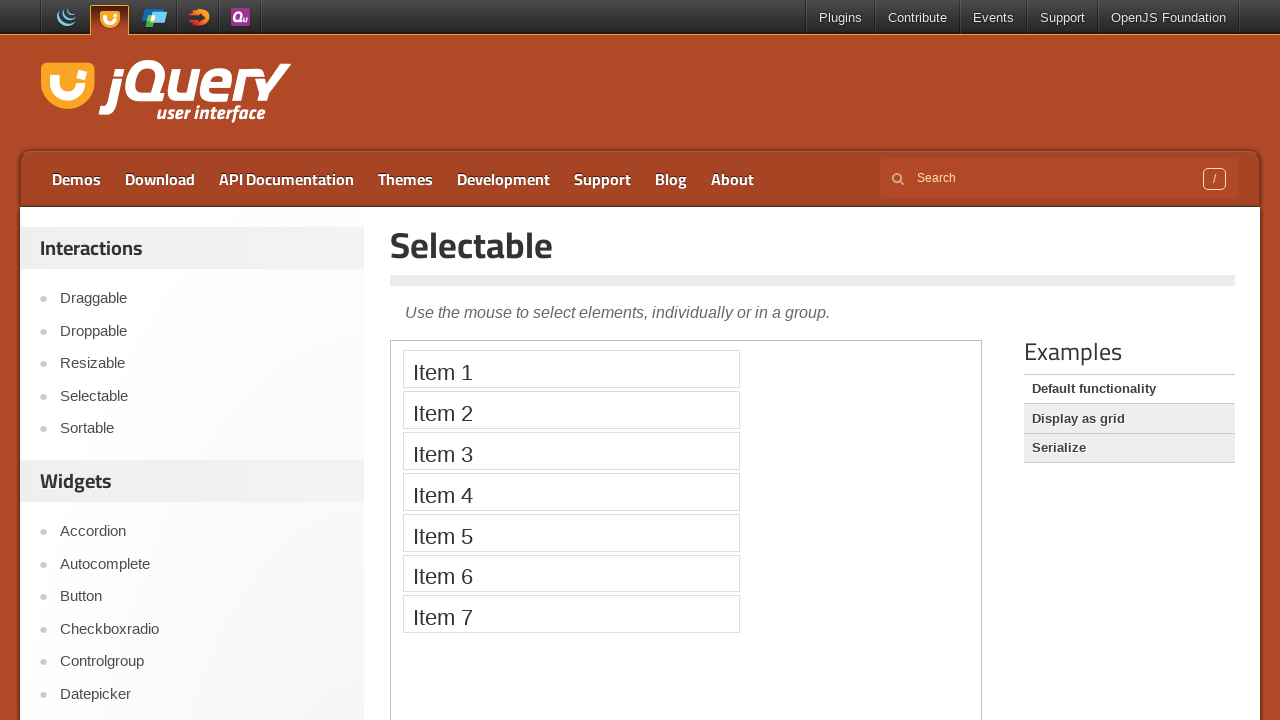

Located Item 5 element
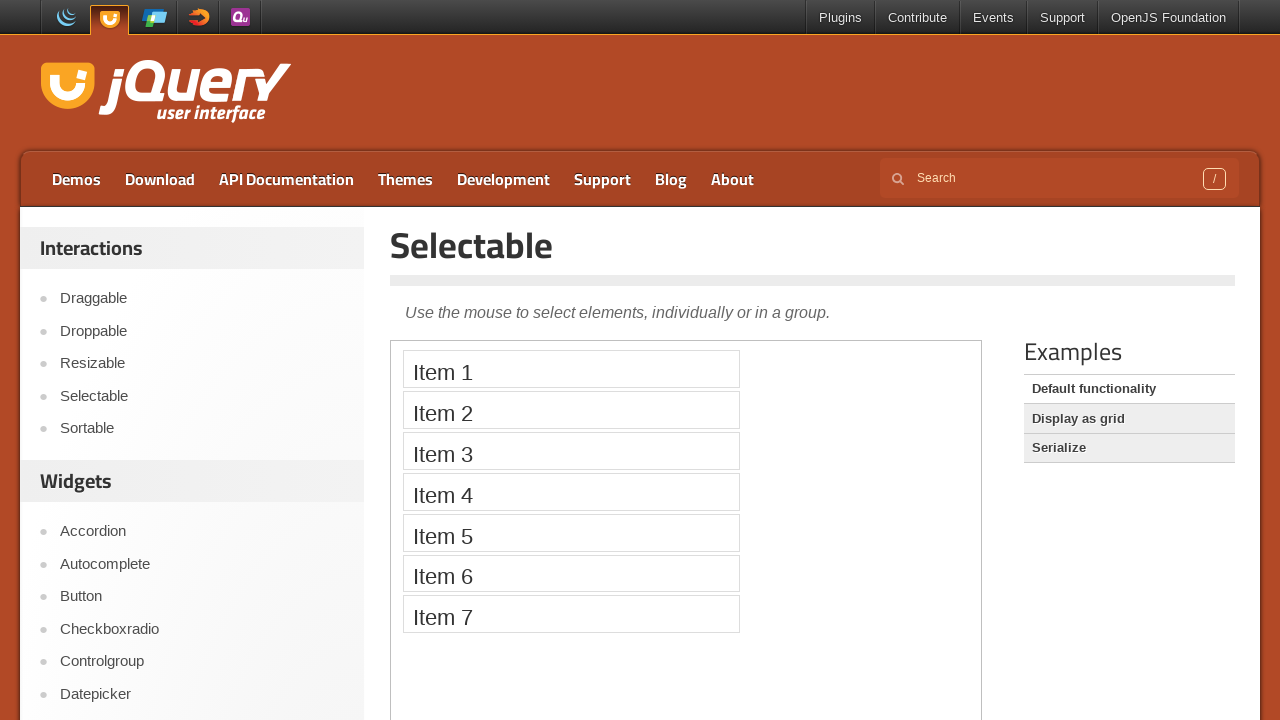

Hovered over Item 2 at (571, 410) on iframe >> nth=0 >> internal:control=enter-frame >> xpath=//li[text()='Item 2']
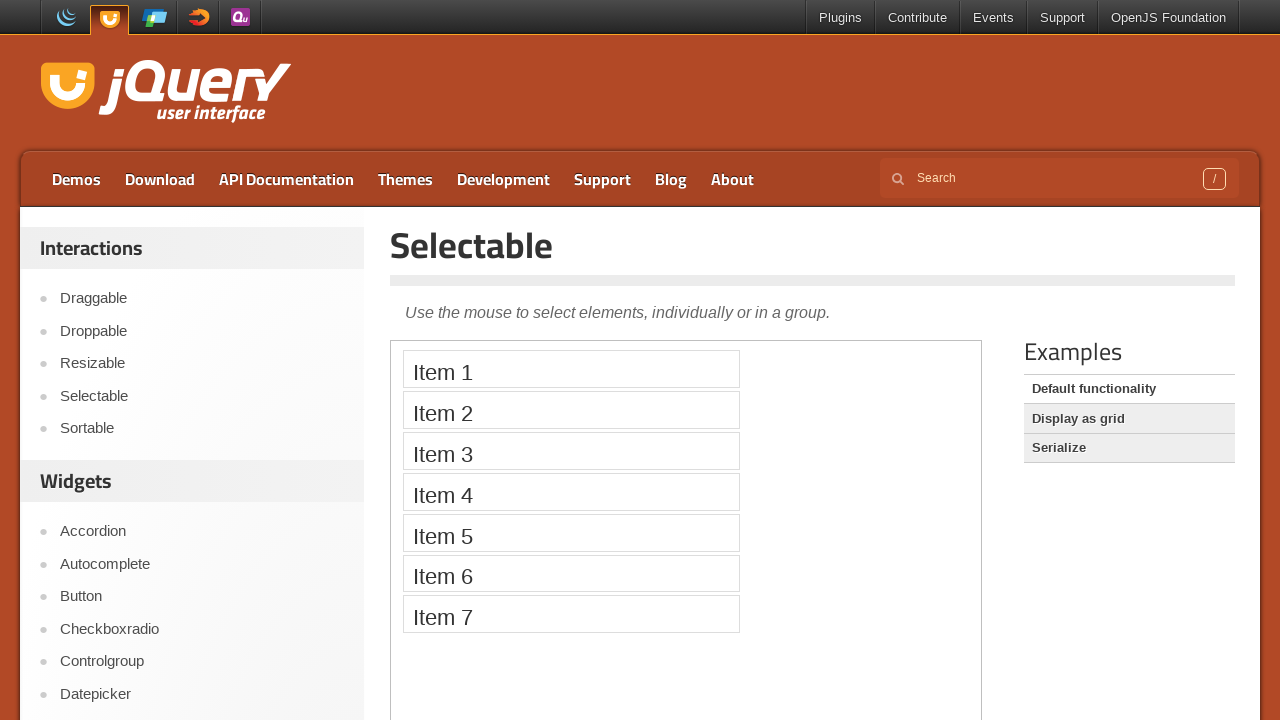

Pressed mouse button down on Item 2 at (571, 410)
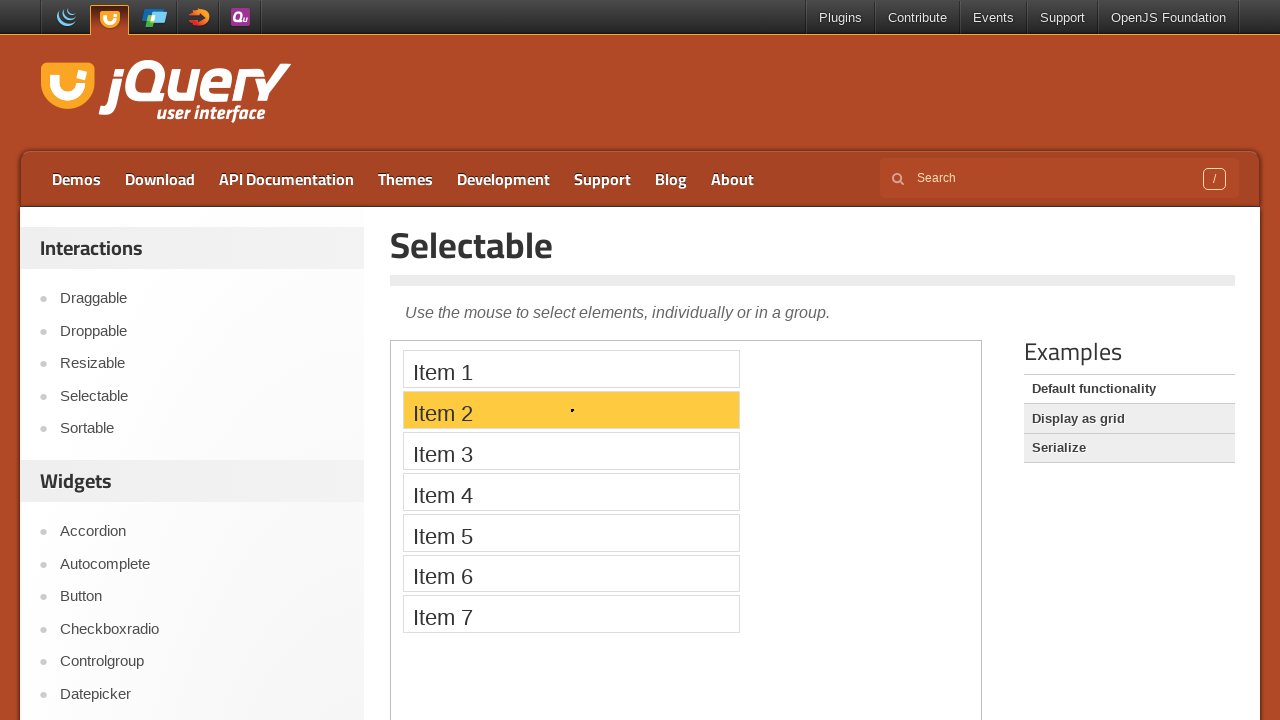

Dragged to hover over Item 5 at (571, 532) on iframe >> nth=0 >> internal:control=enter-frame >> xpath=//li[text()='Item 5']
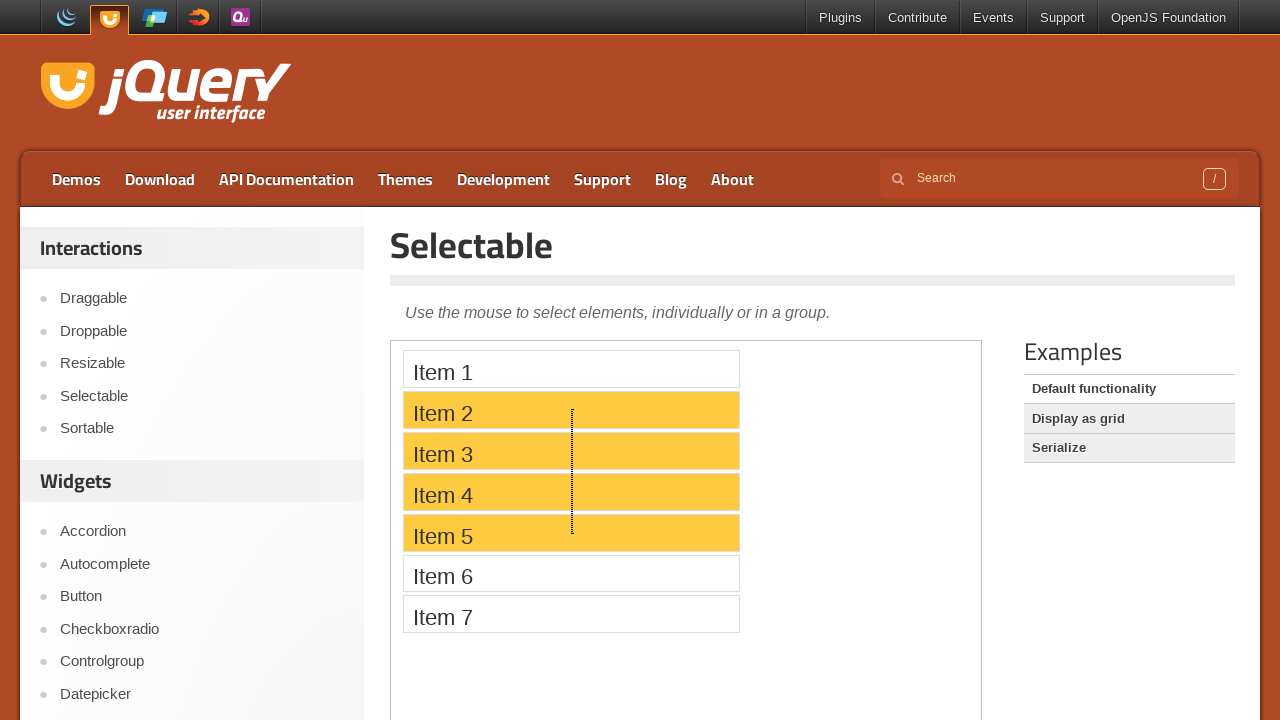

Released mouse button to complete selection from Item 2 to Item 5 at (571, 532)
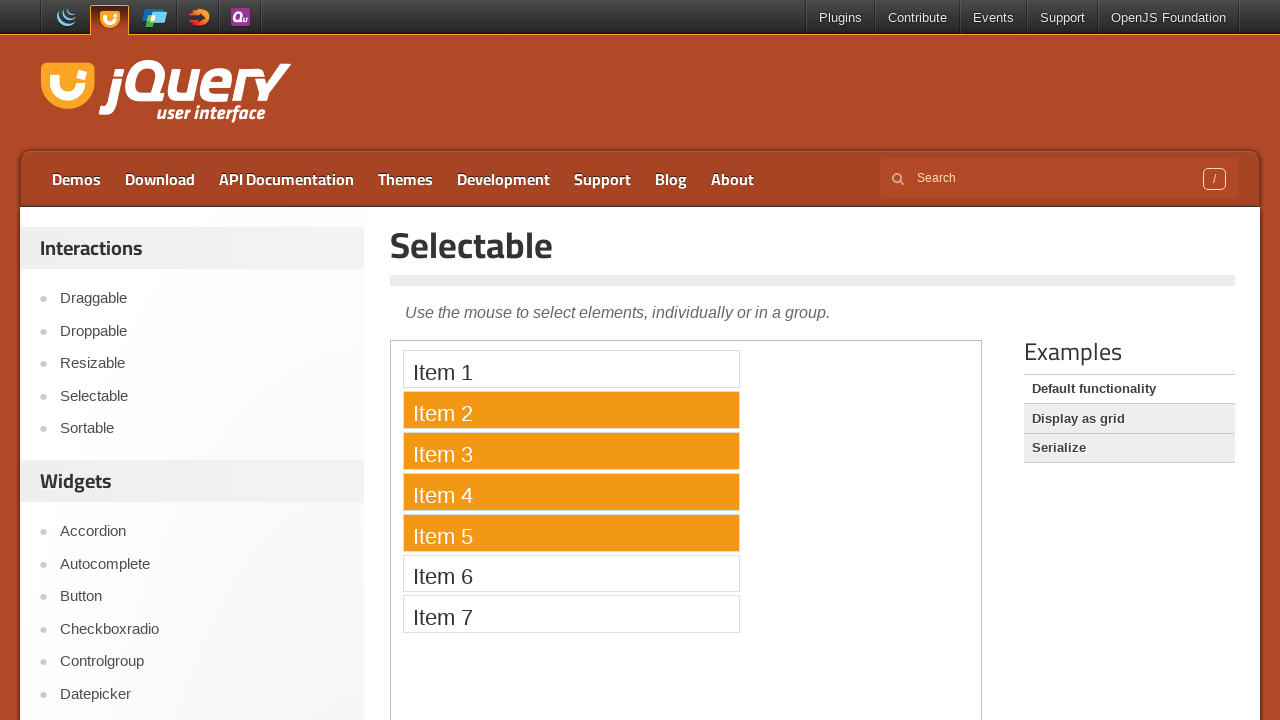

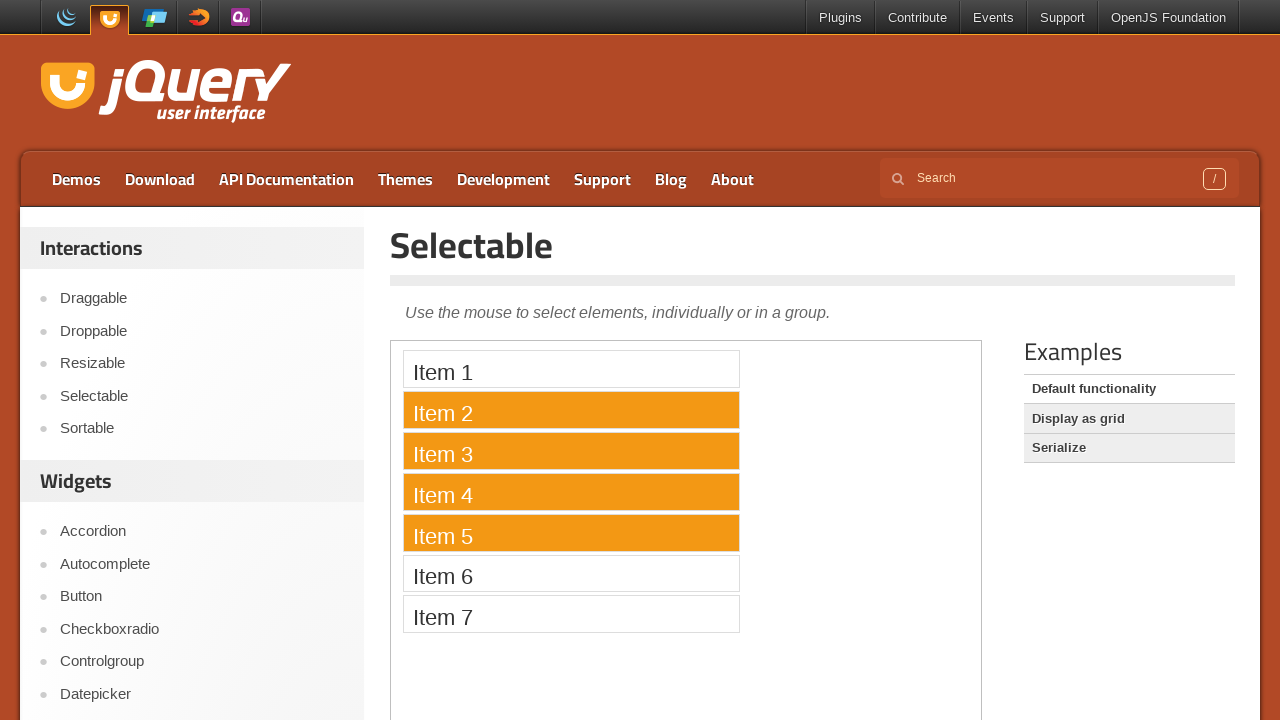